Tests adding a column to a weather forecast table by clicking the Add/Remove Columns button, selecting the HGT_0C_DB (freezing level) column, and closing the dialog with the Escape key.

Starting URL: https://spotwx.com/products/grib_index.php?model=nam_awphys&lat=49.81637&lon=-123.33601&tz=America/Vancouver&display=table

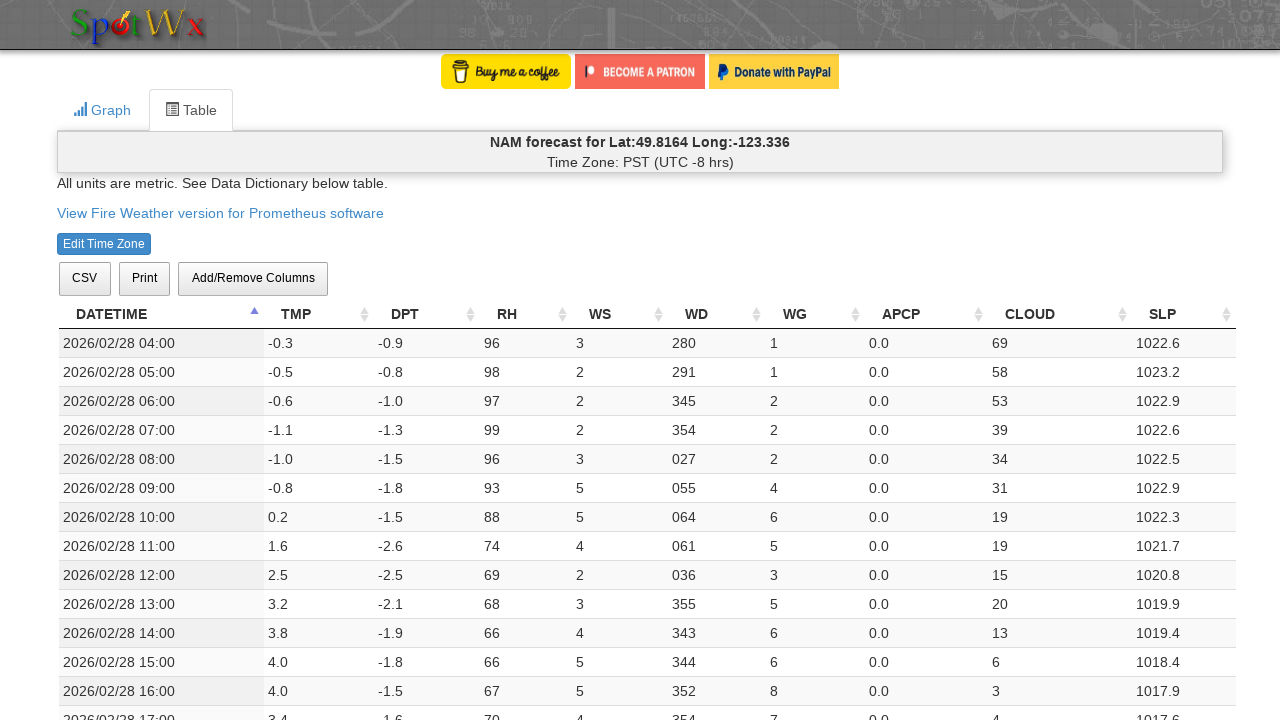

Weather forecast table loaded
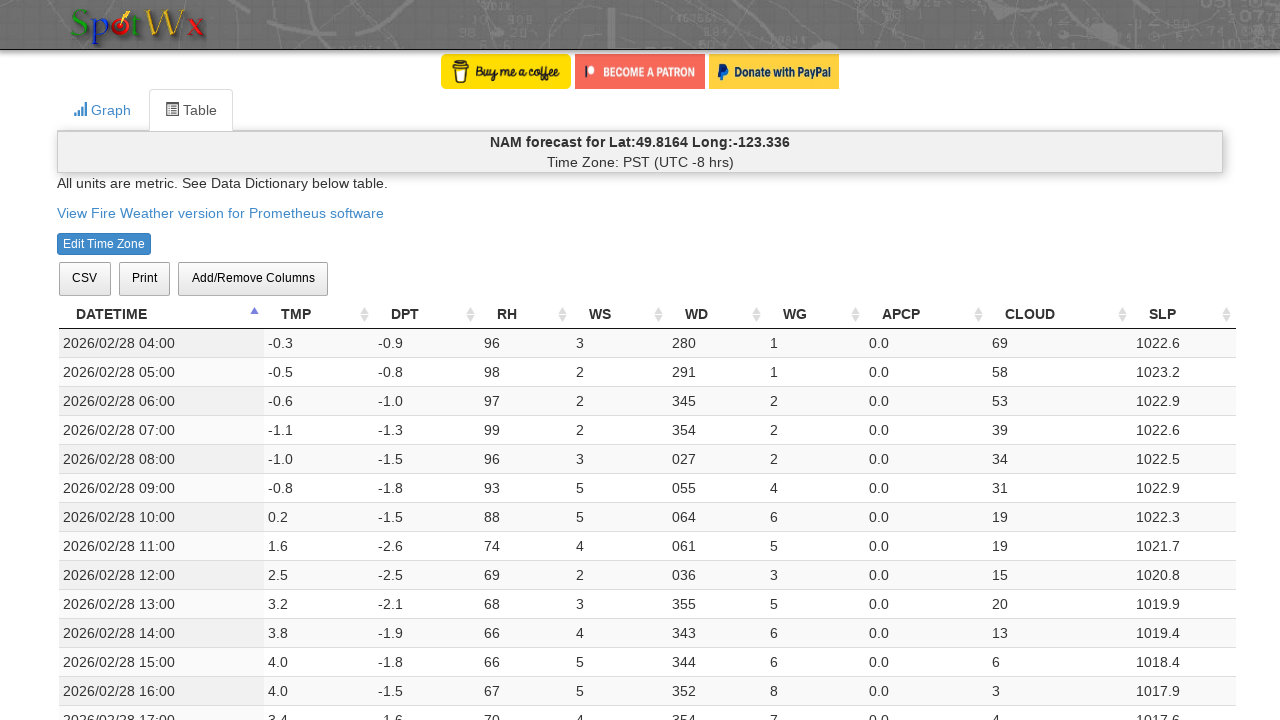

Clicked Add/Remove Columns button at (253, 278) on xpath=//span[contains(text(), "Add/Remove Columns")]
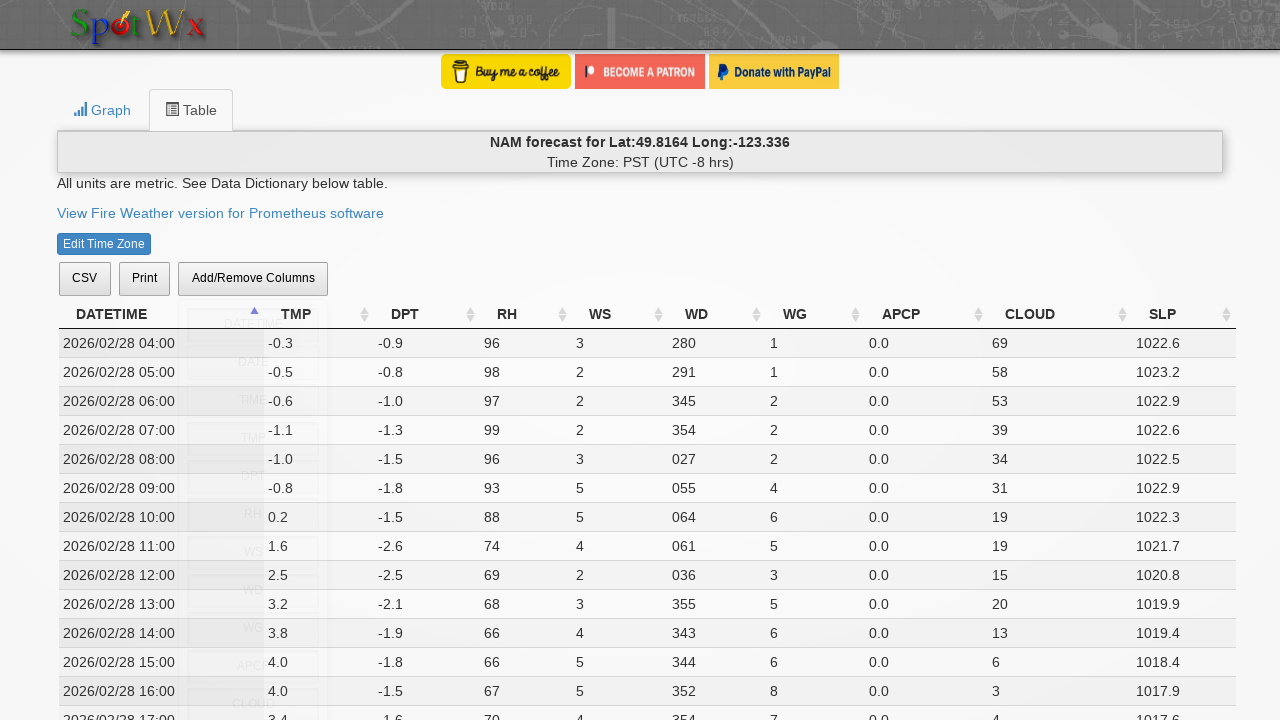

Selected HGT_0C_DB (freezing level) column to add at (253, 361) on xpath=//span[contains(text(), "HGT_0C_DB")]
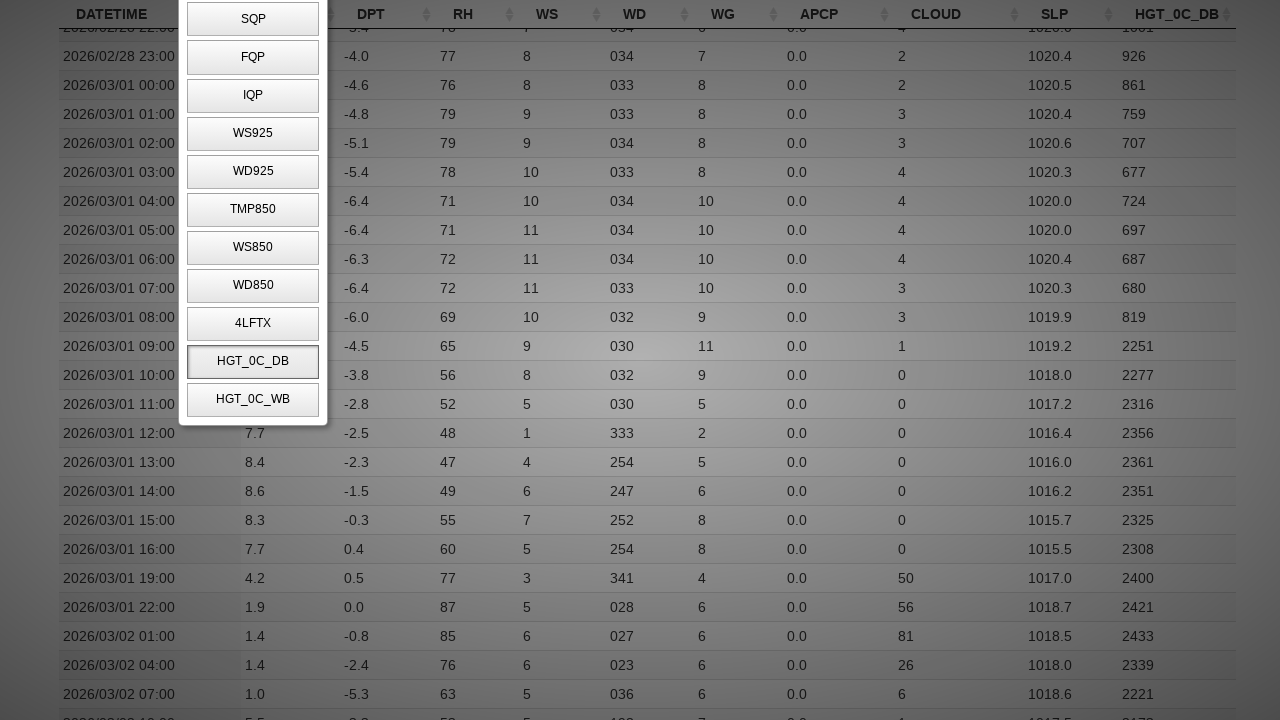

Pressed Escape key to close column dialog
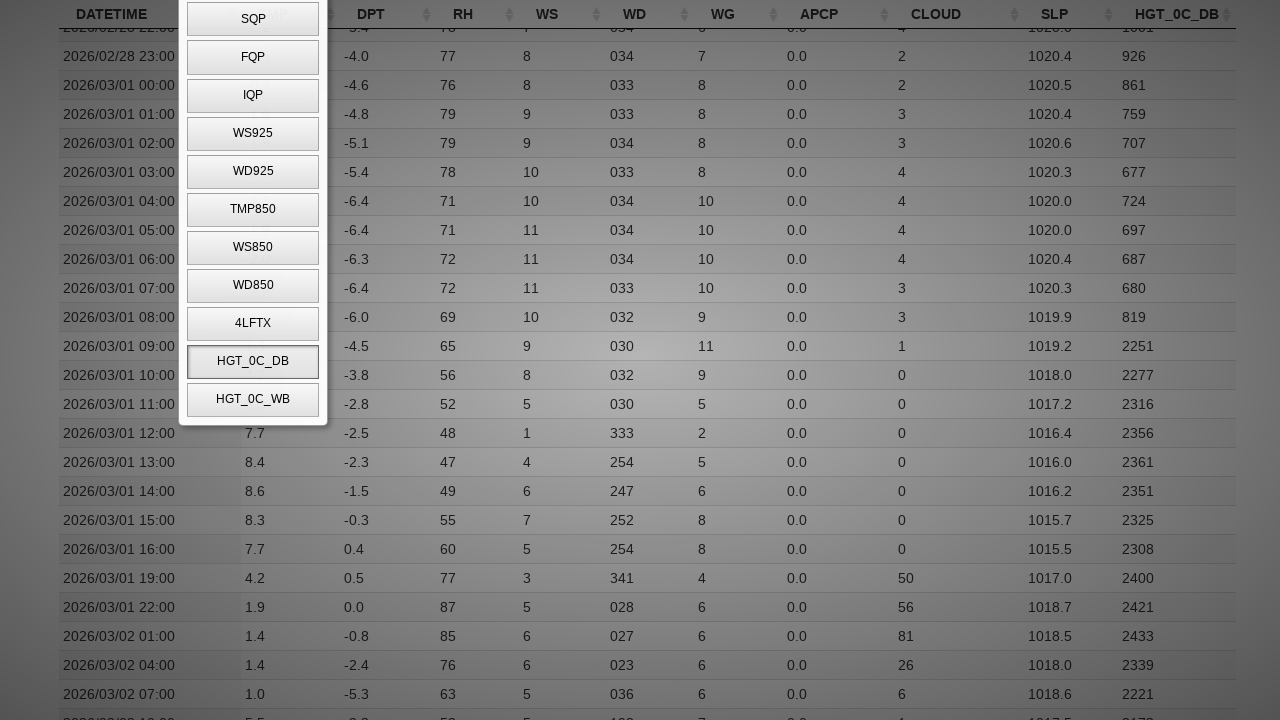

Table updated with new HGT_0C_DB column
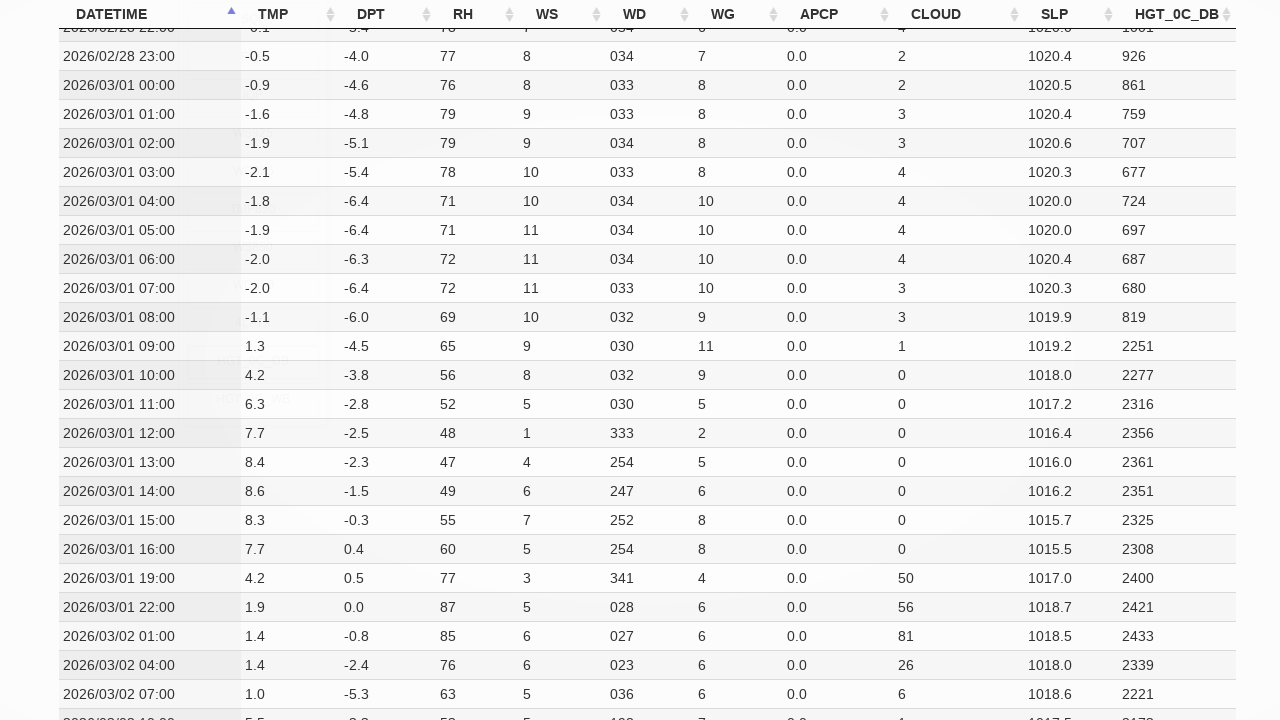

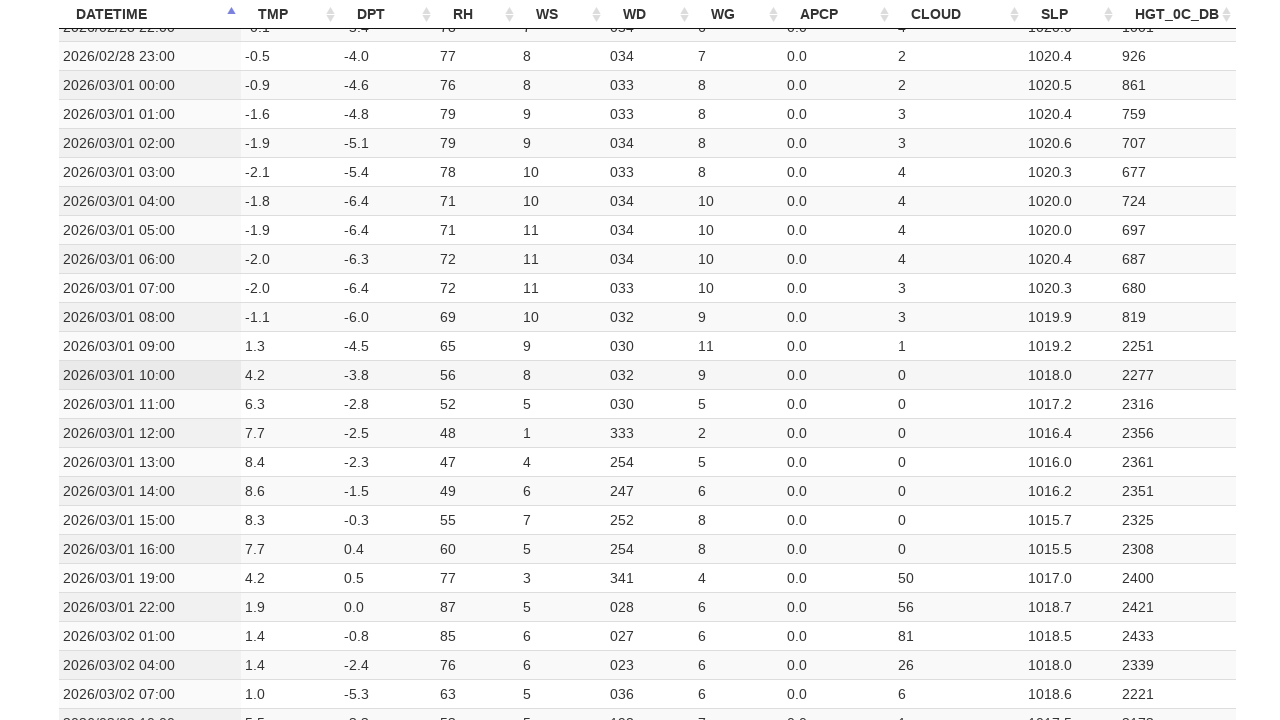